Tests window handles functionality by scrolling to a button that opens new tabs/windows, clicking it, and verifying that multiple browser contexts are created.

Starting URL: https://www.hyrtutorials.com/p/window-handles-practice.html

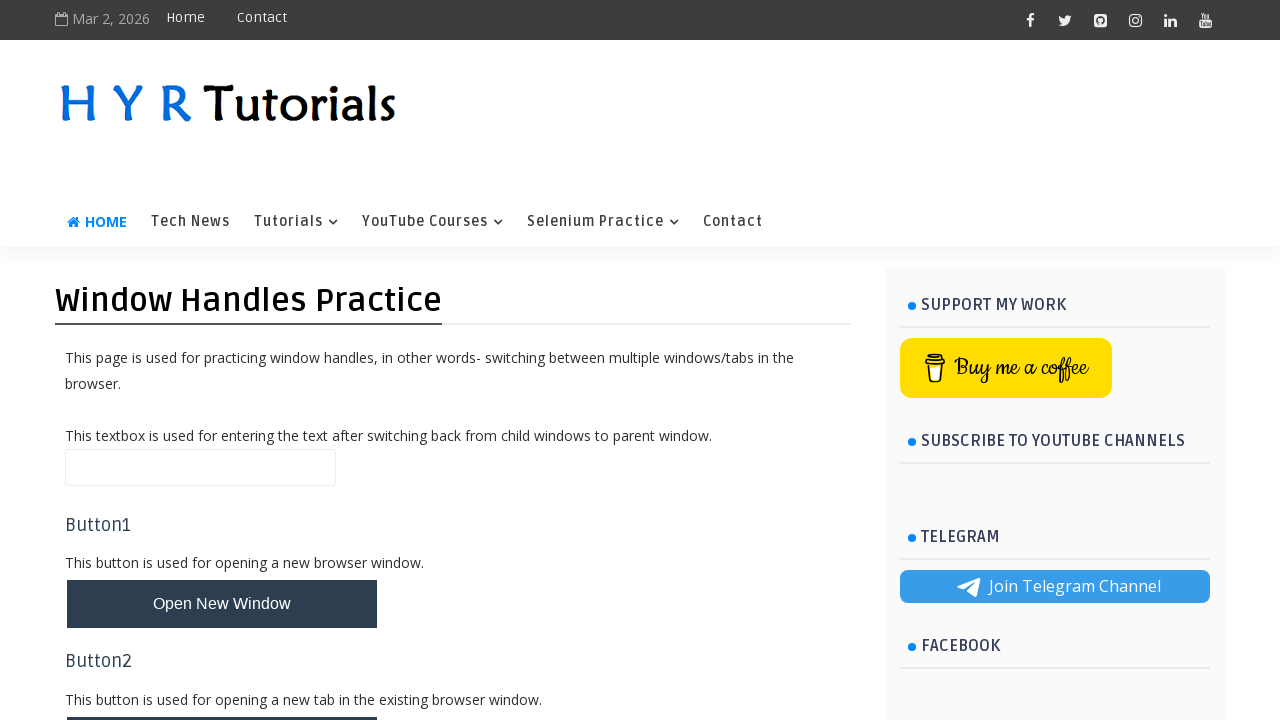

Set viewport size to 1920x1080
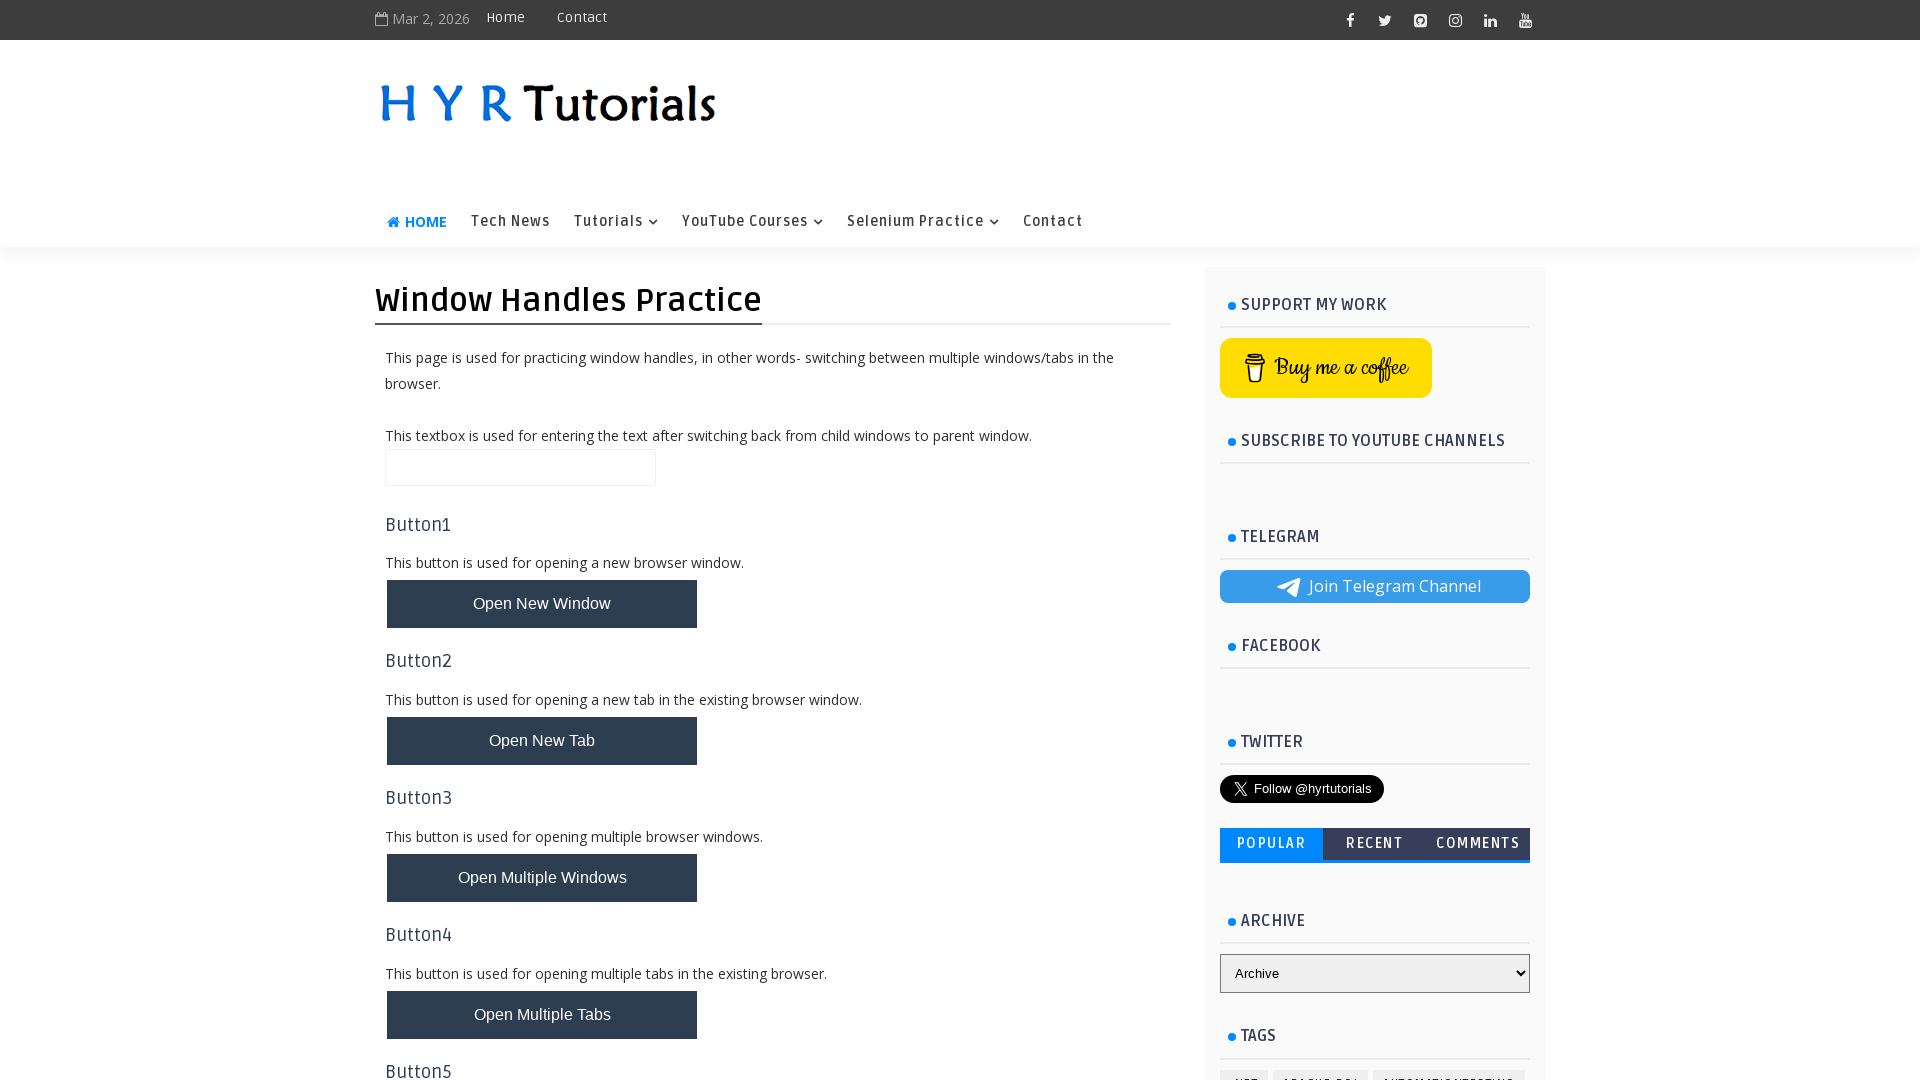

Located the new tabs/windows button
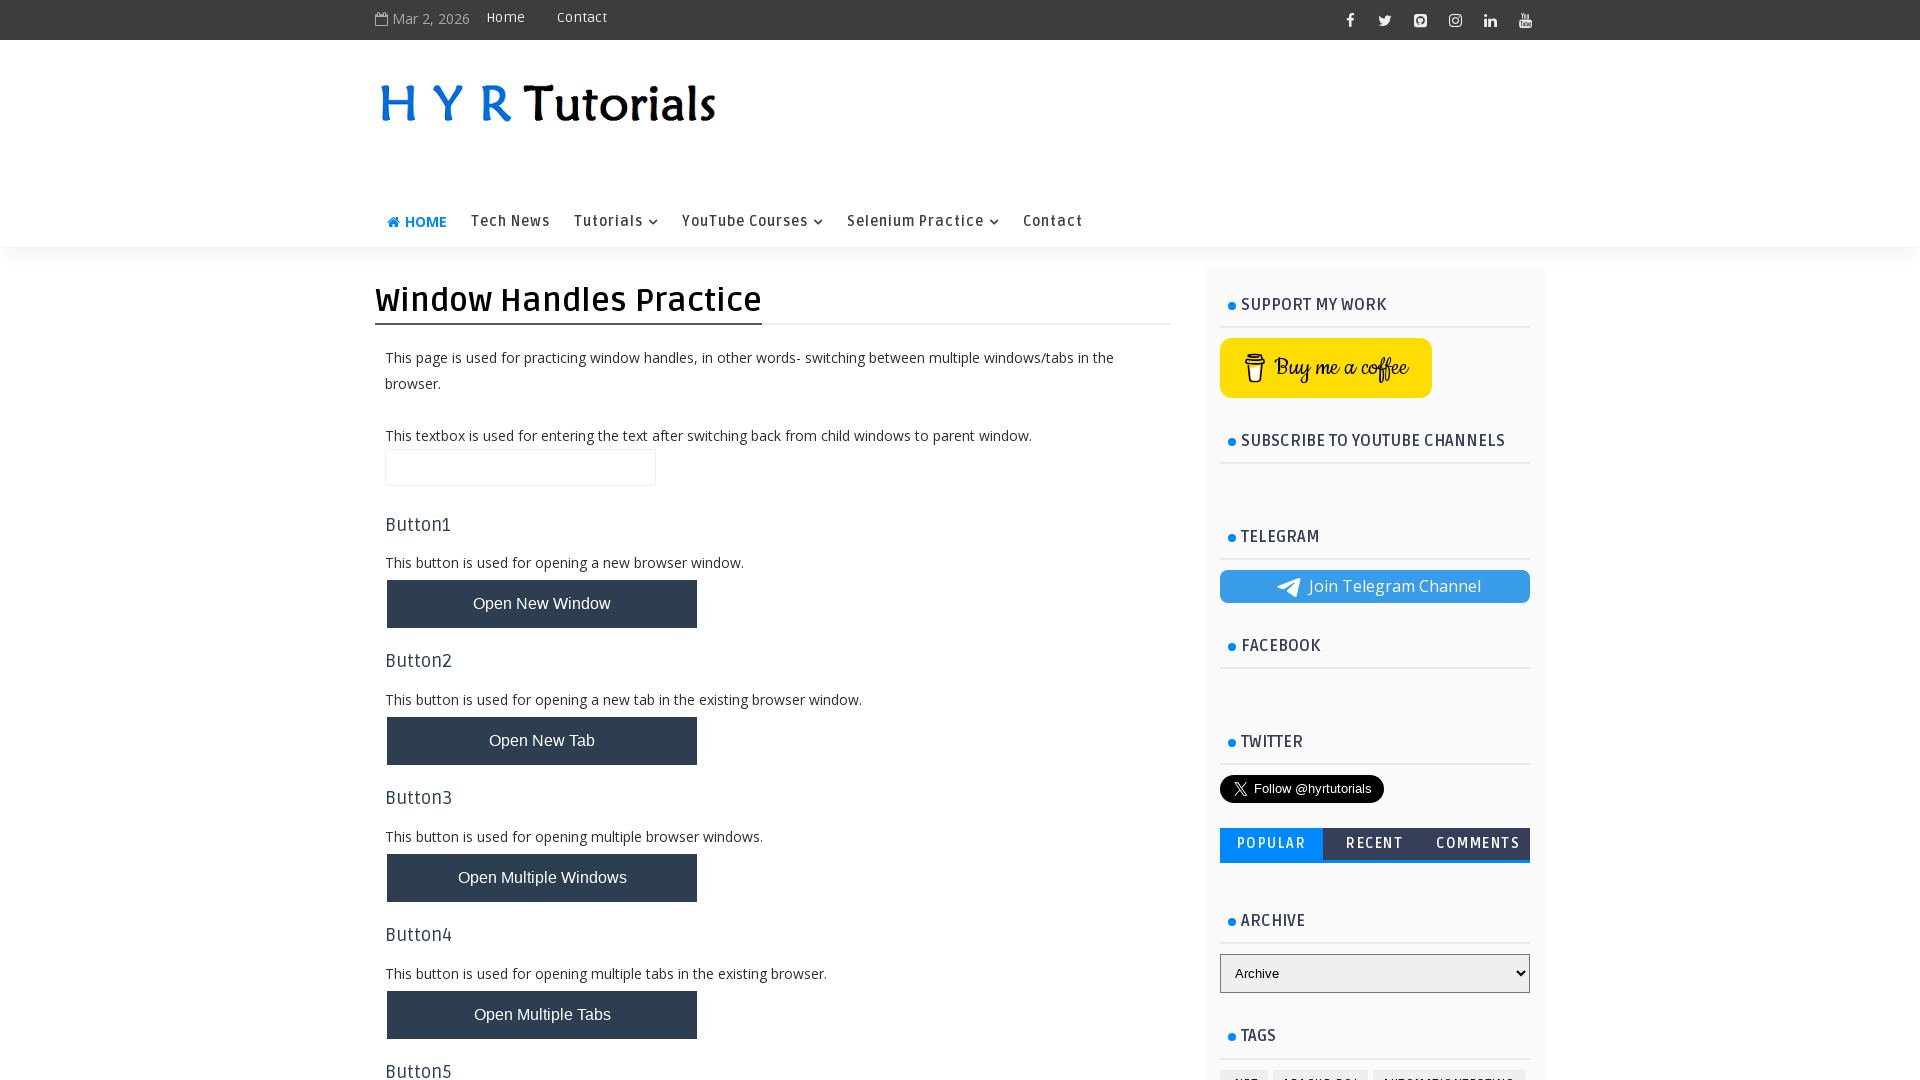

Scrolled button into view
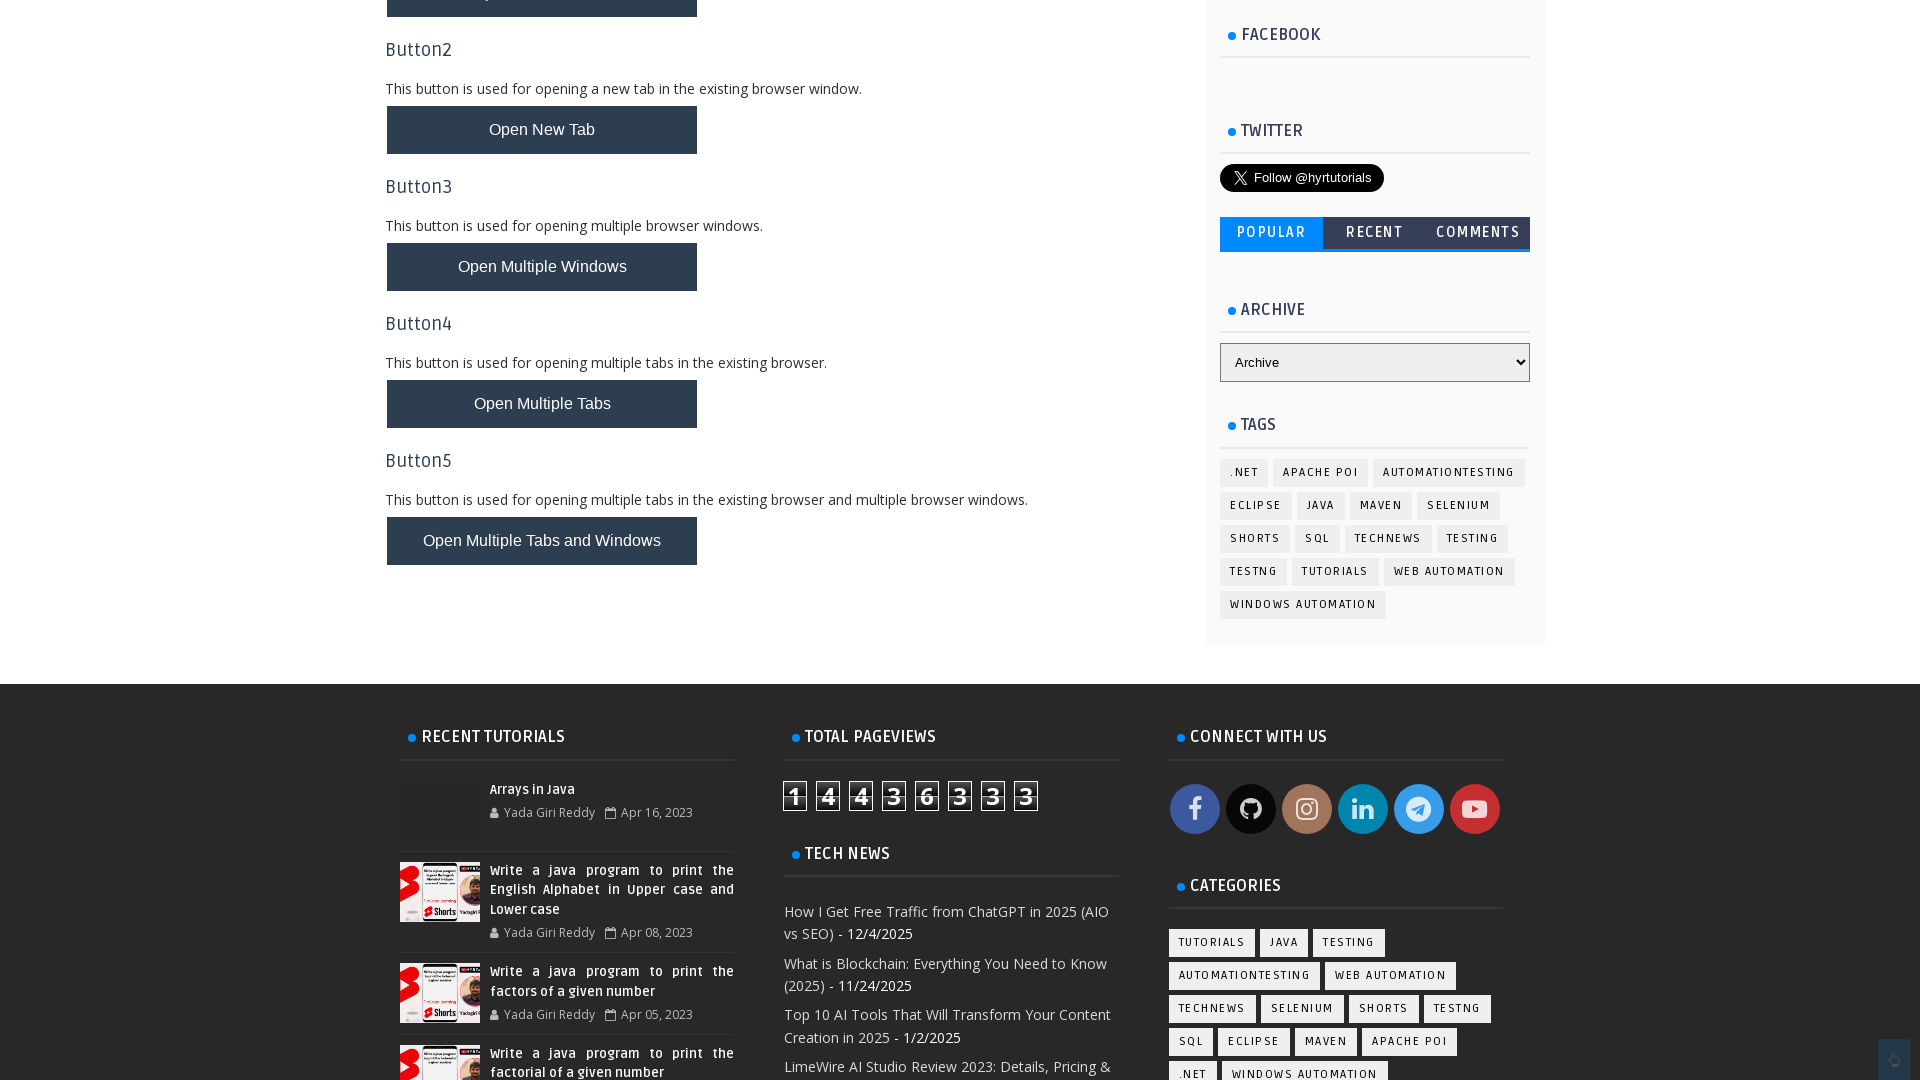

Clicked the button to open new tabs/windows at (542, 541) on #newTabsWindowsBtn
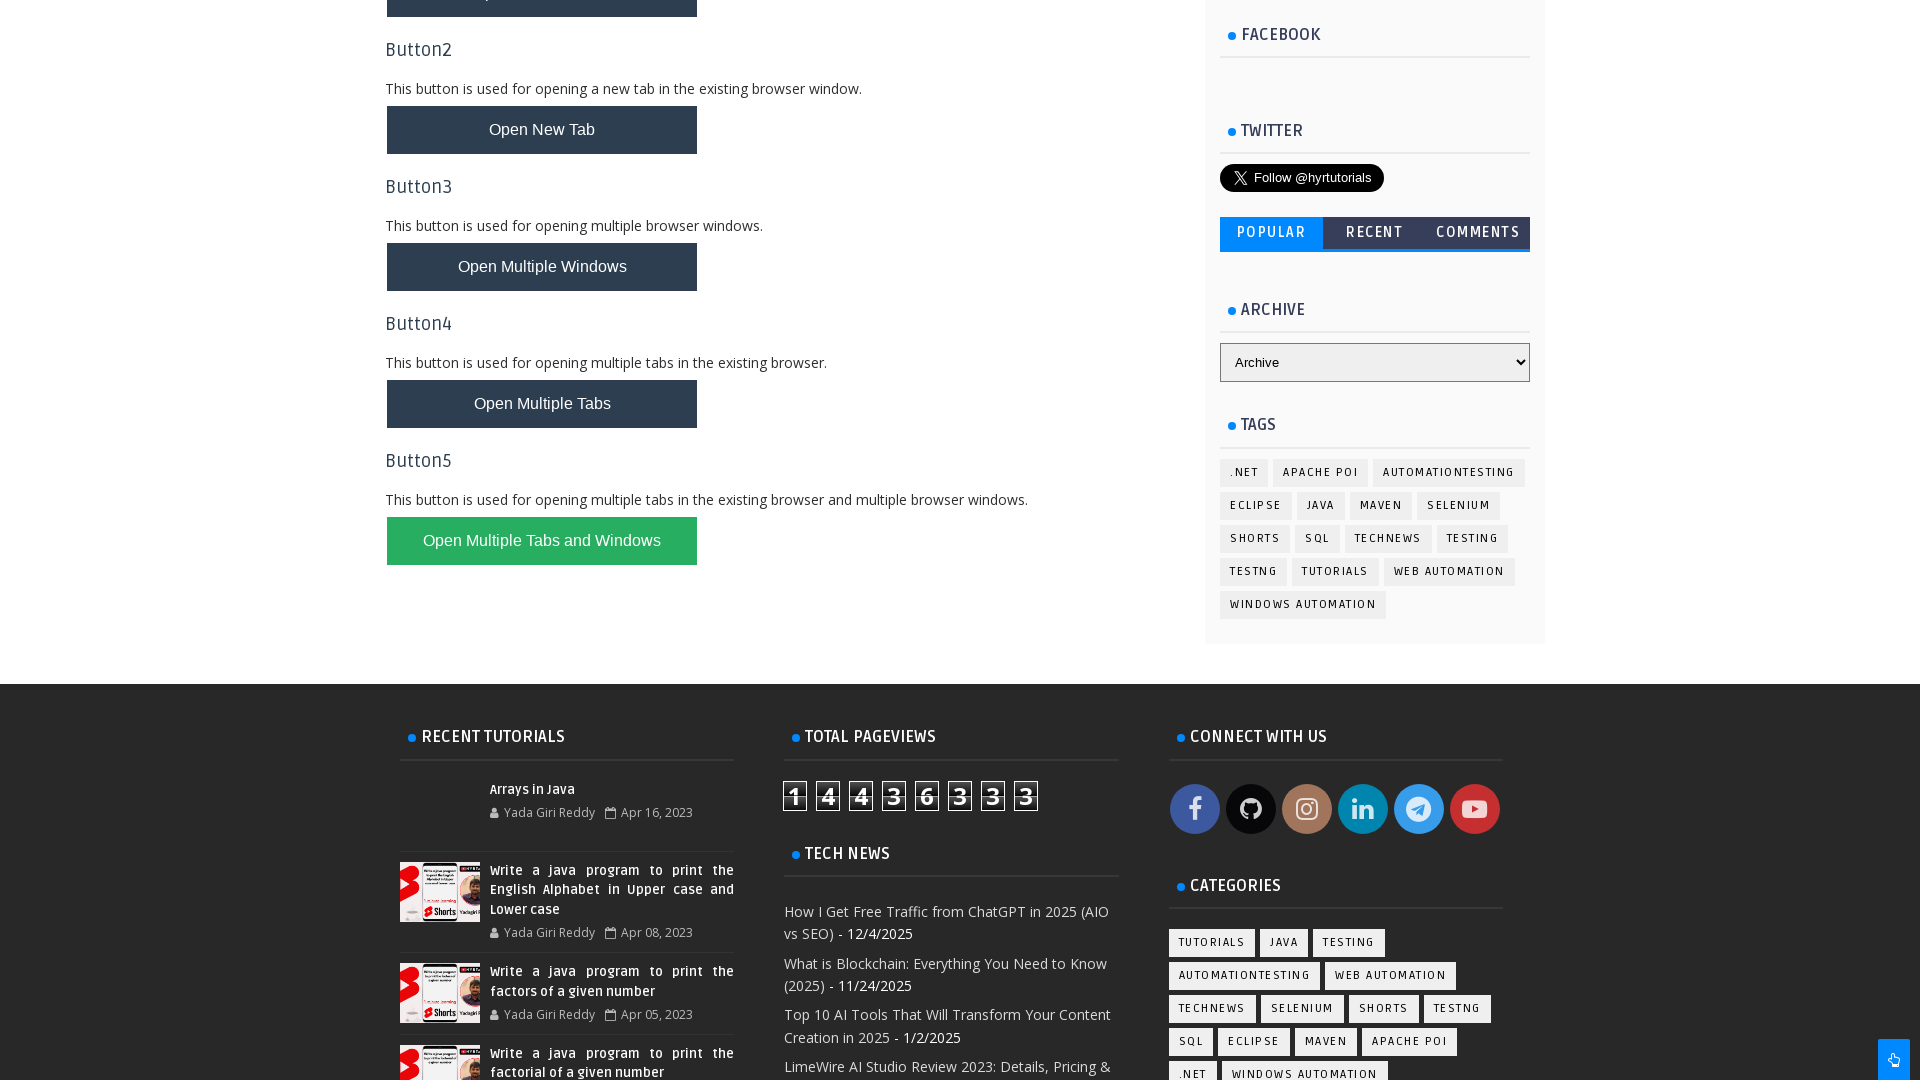

New page/tab opened
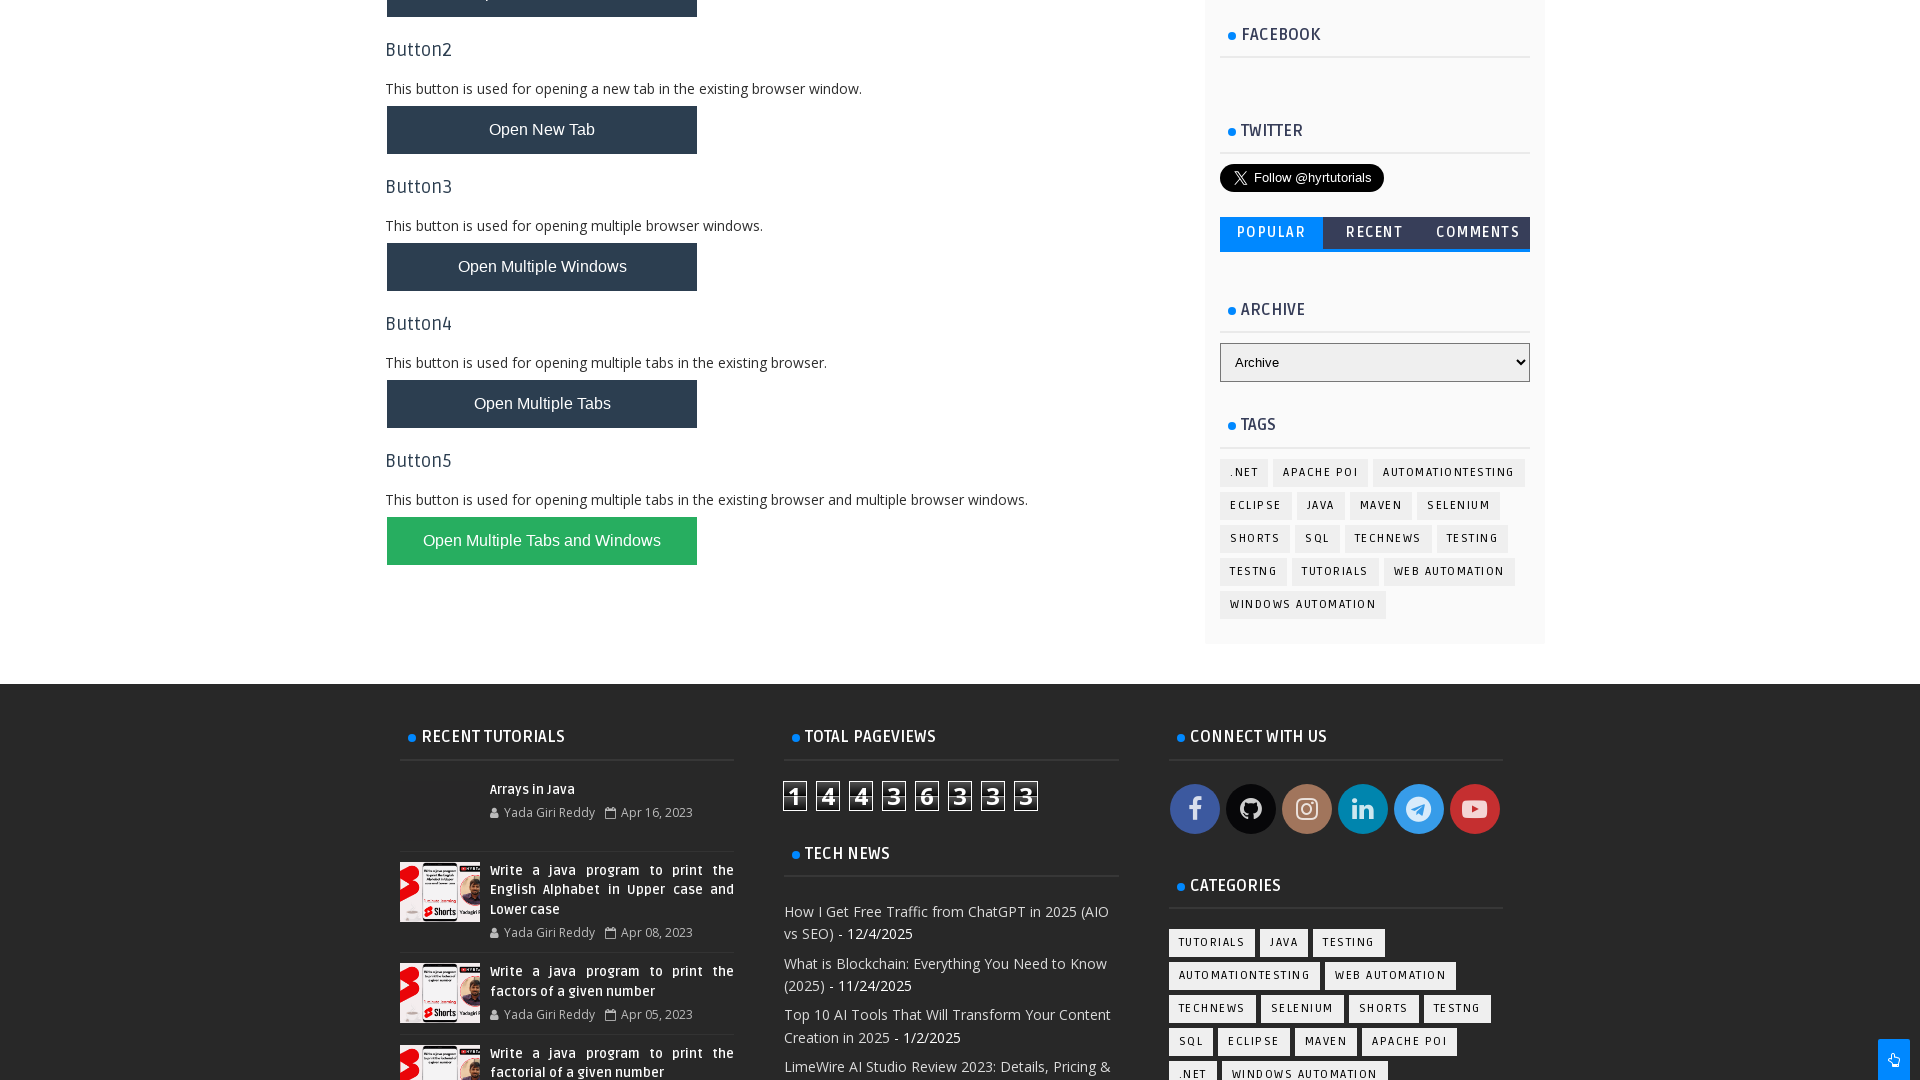

New page loaded completely
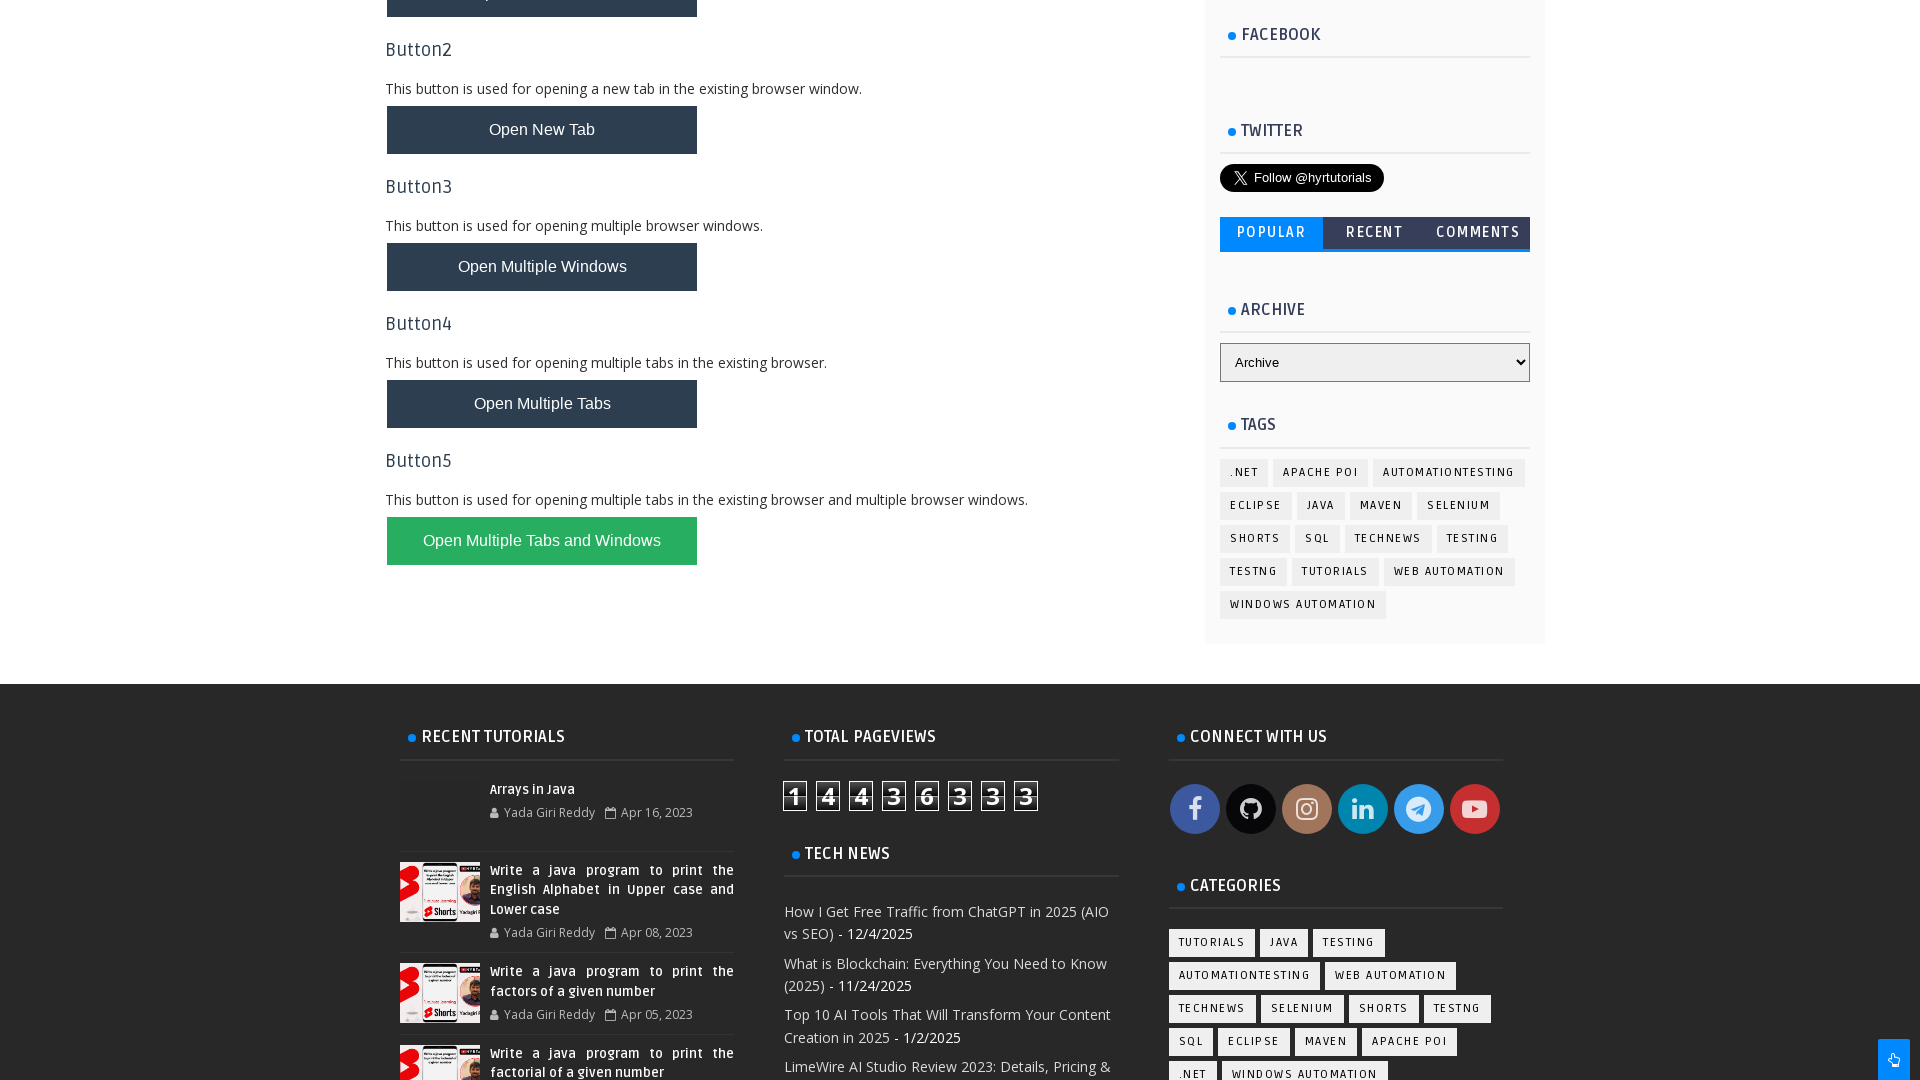

Retrieved all pages in context - total: 5
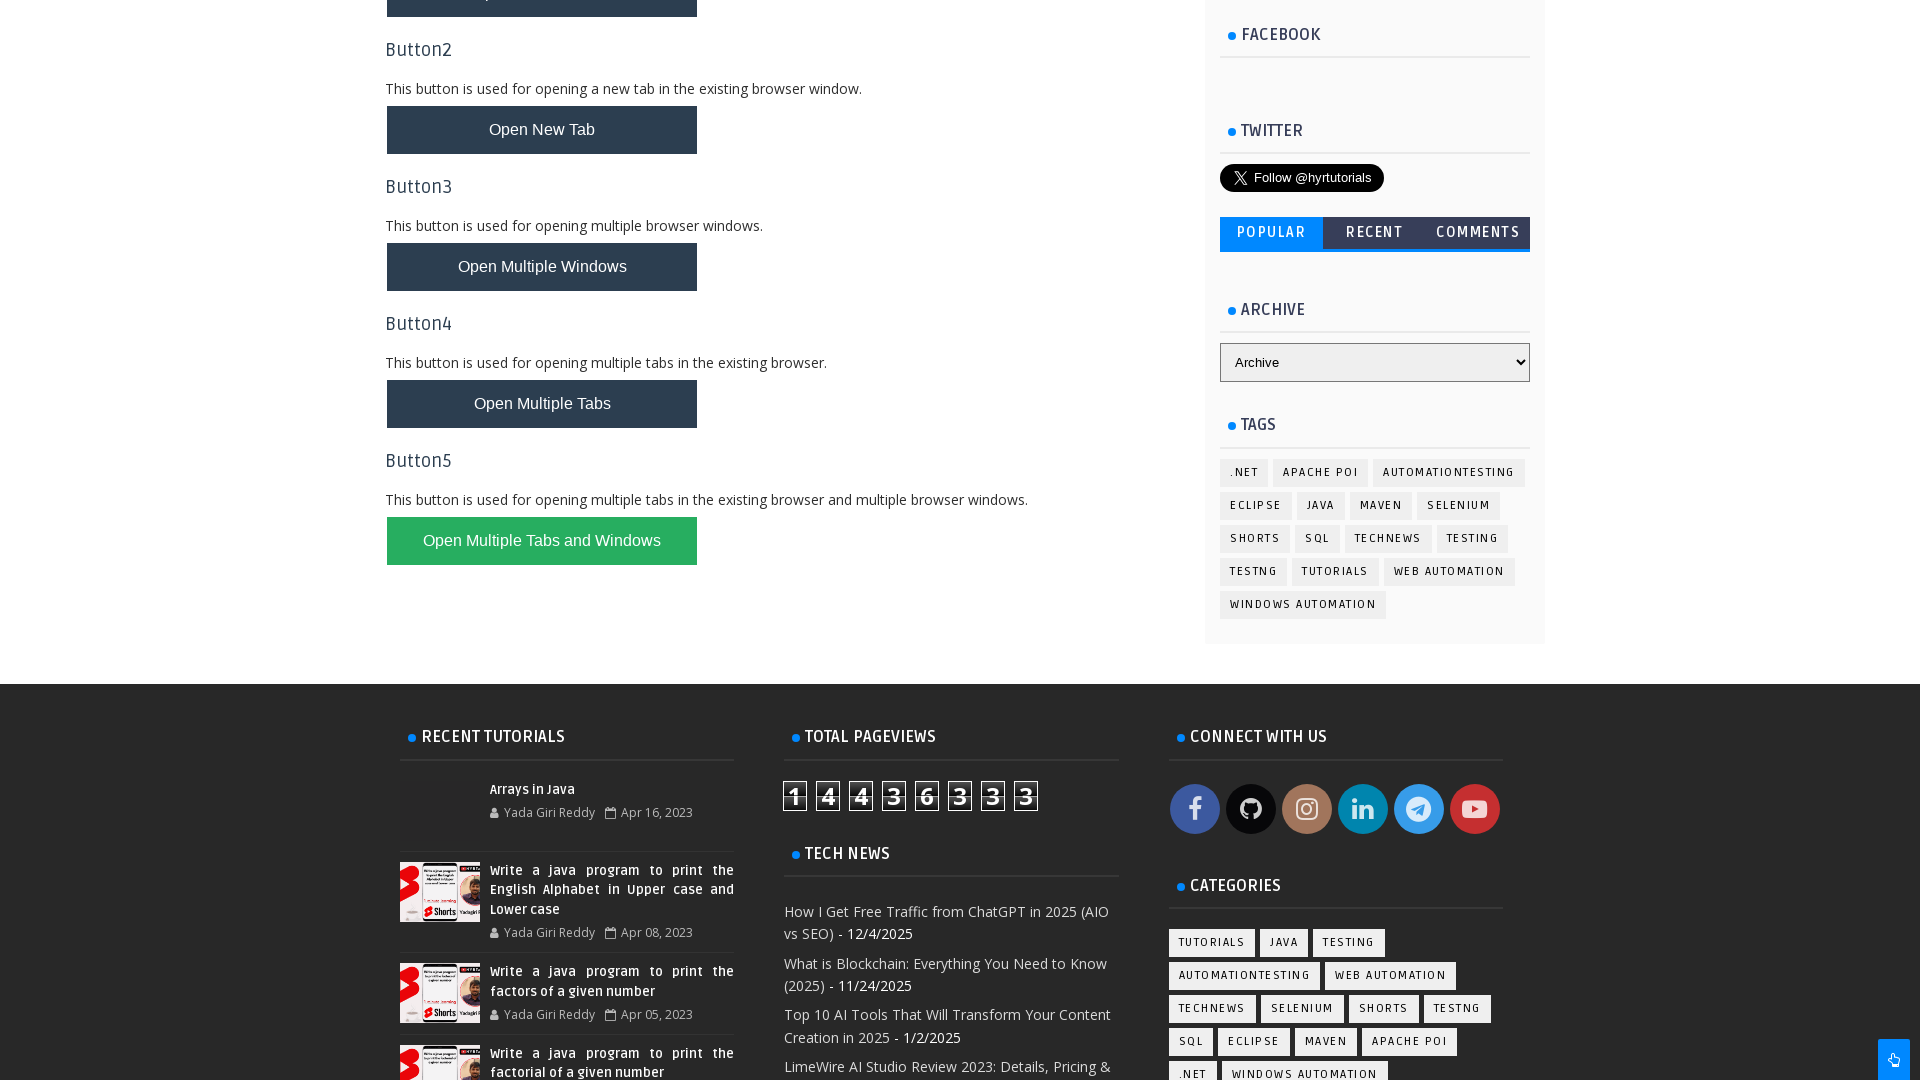

Page 0 URL: https://www.hyrtutorials.com/p/window-handles-practice.html
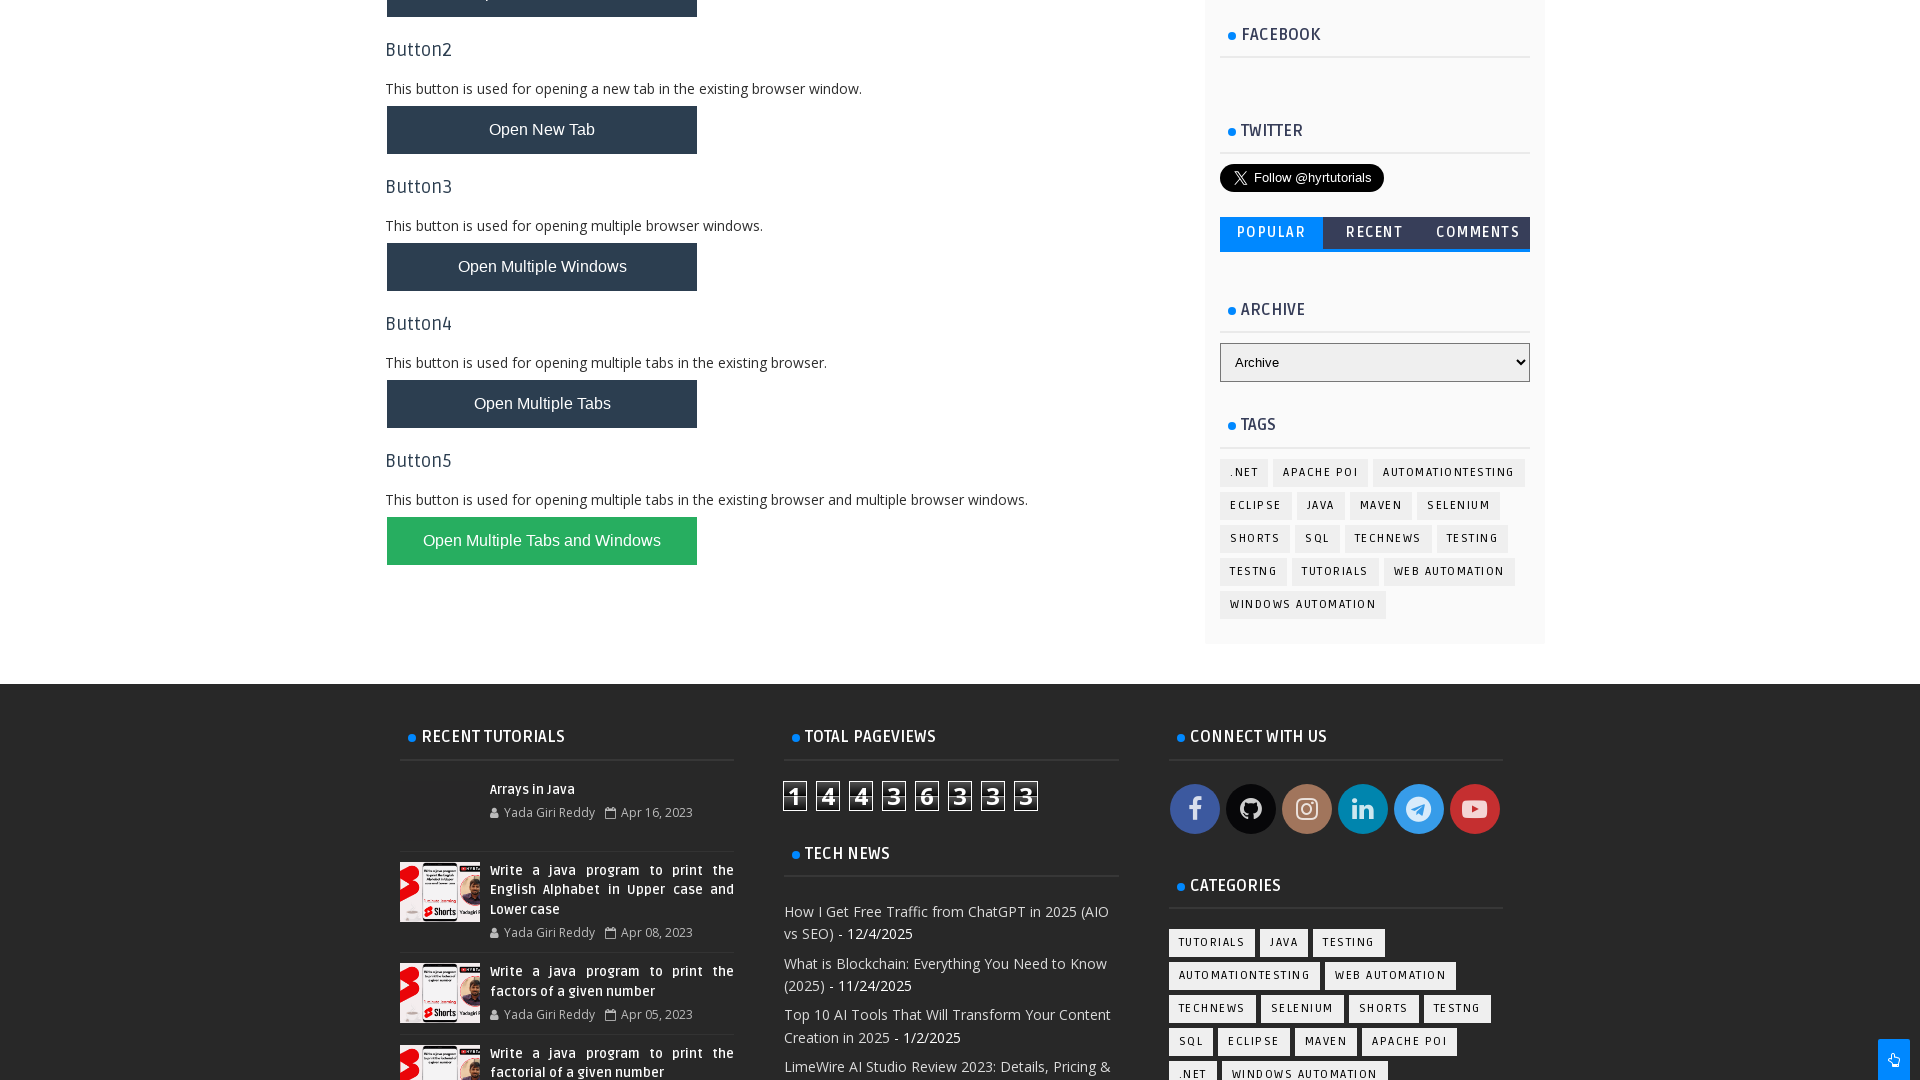

Page 1 URL: https://www.hyrtutorials.com/p/add-padding-to-containers.html
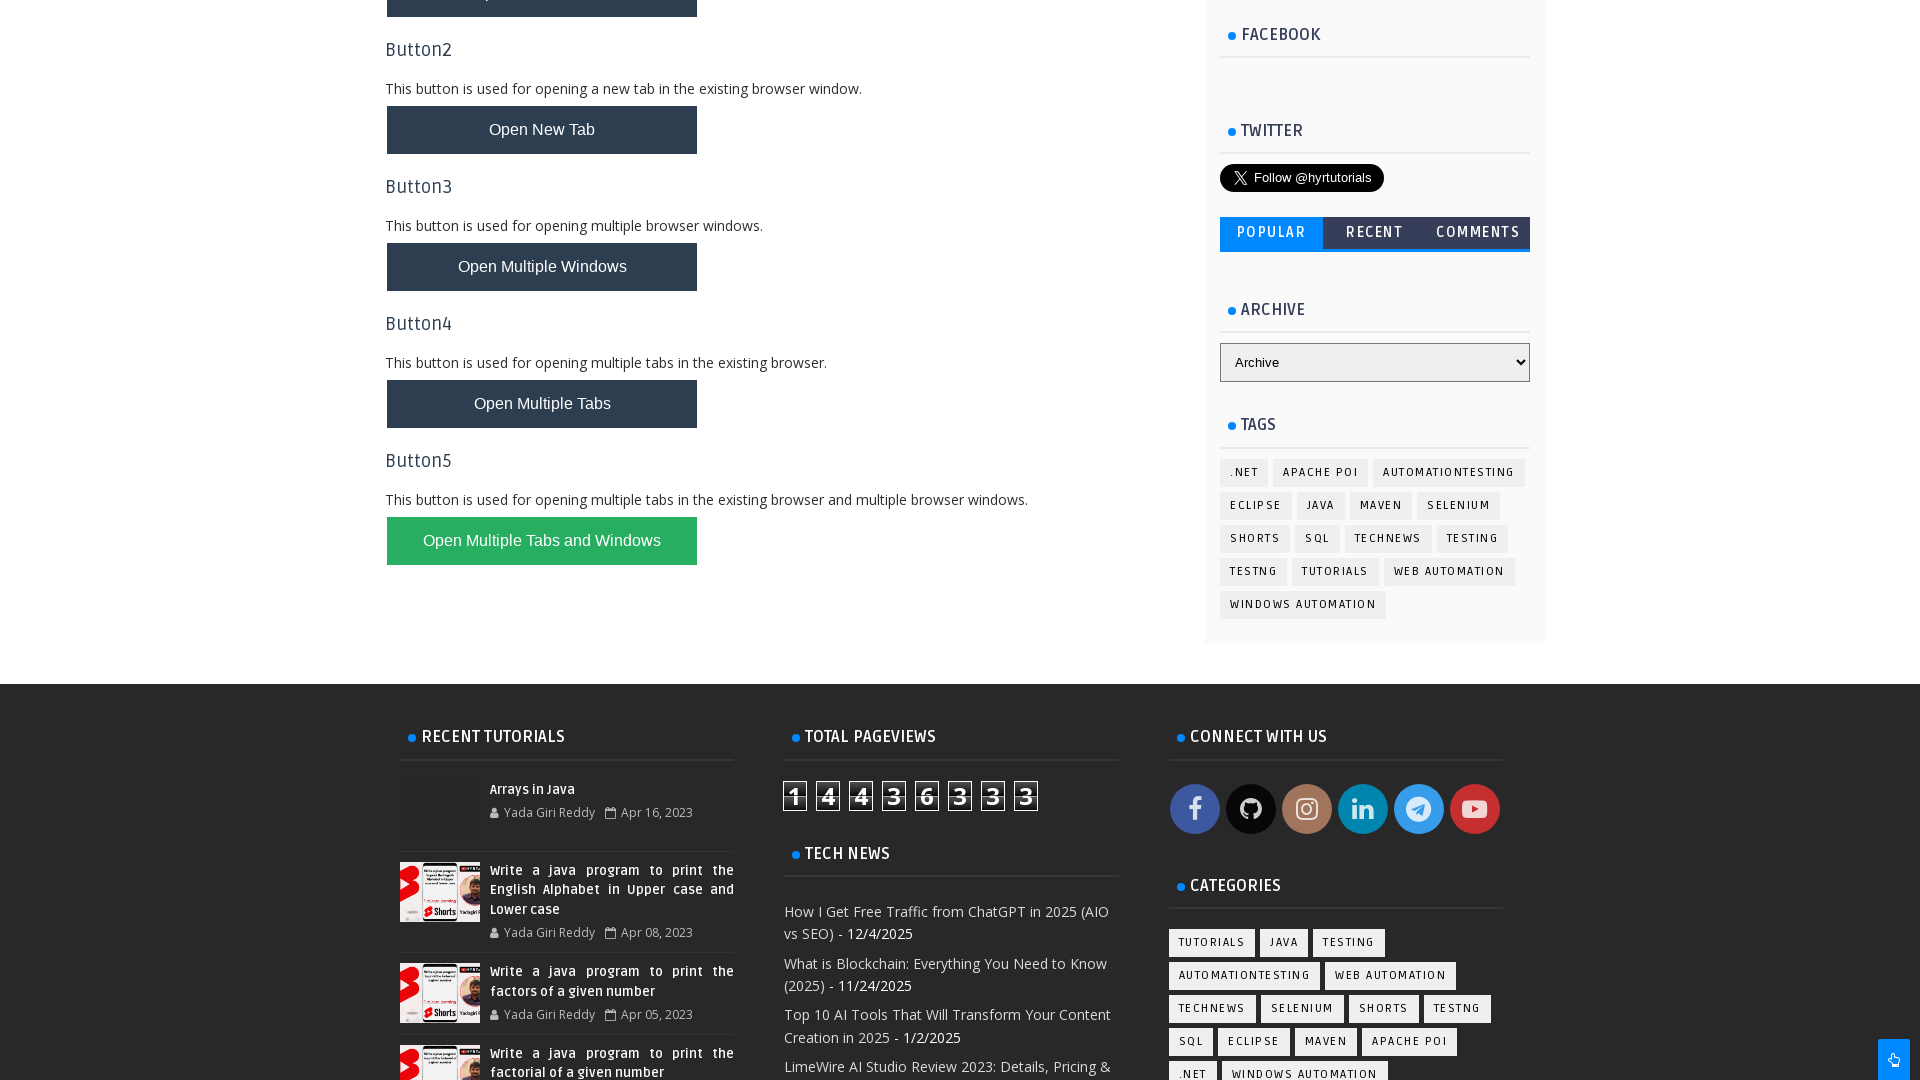

Page 2 URL: https://www.hyrtutorials.com/p/basic-controls.html
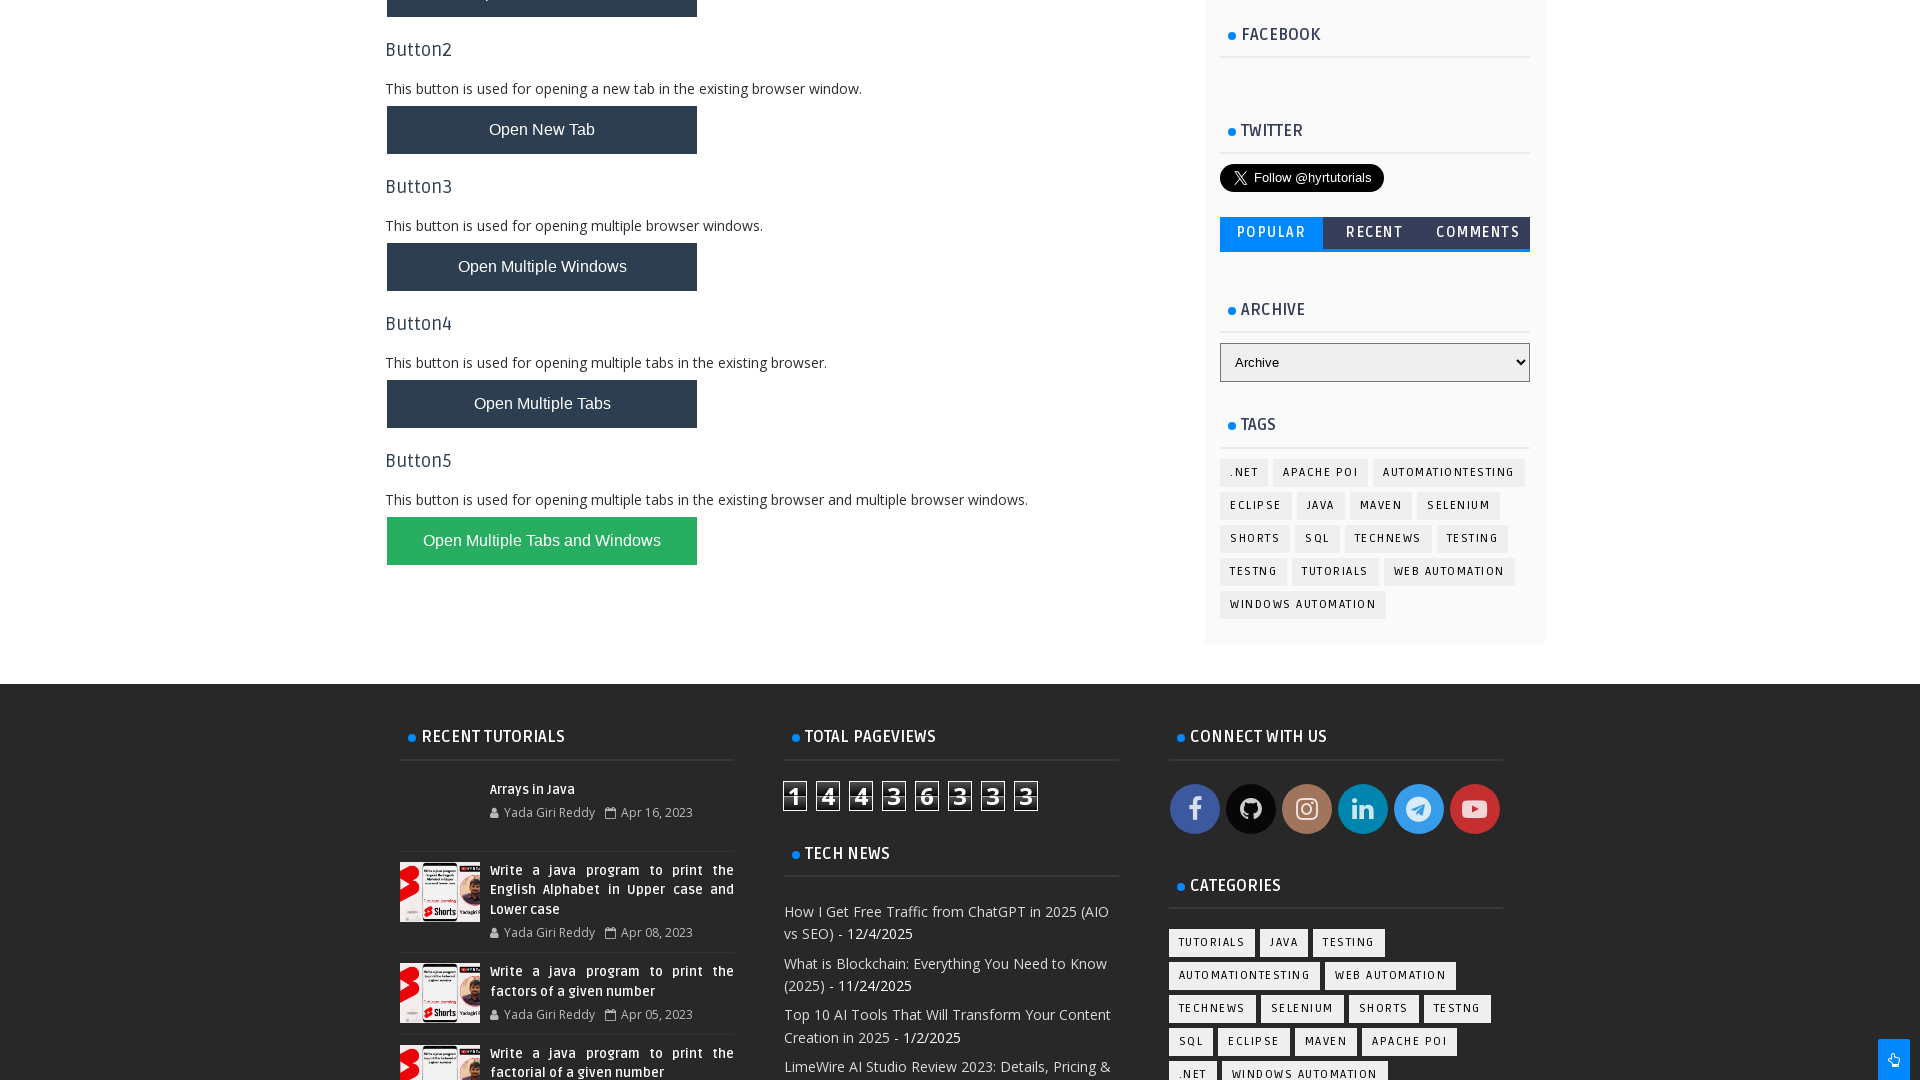

Page 3 URL: https://www.hyrtutorials.com/p/alertsdemo.html
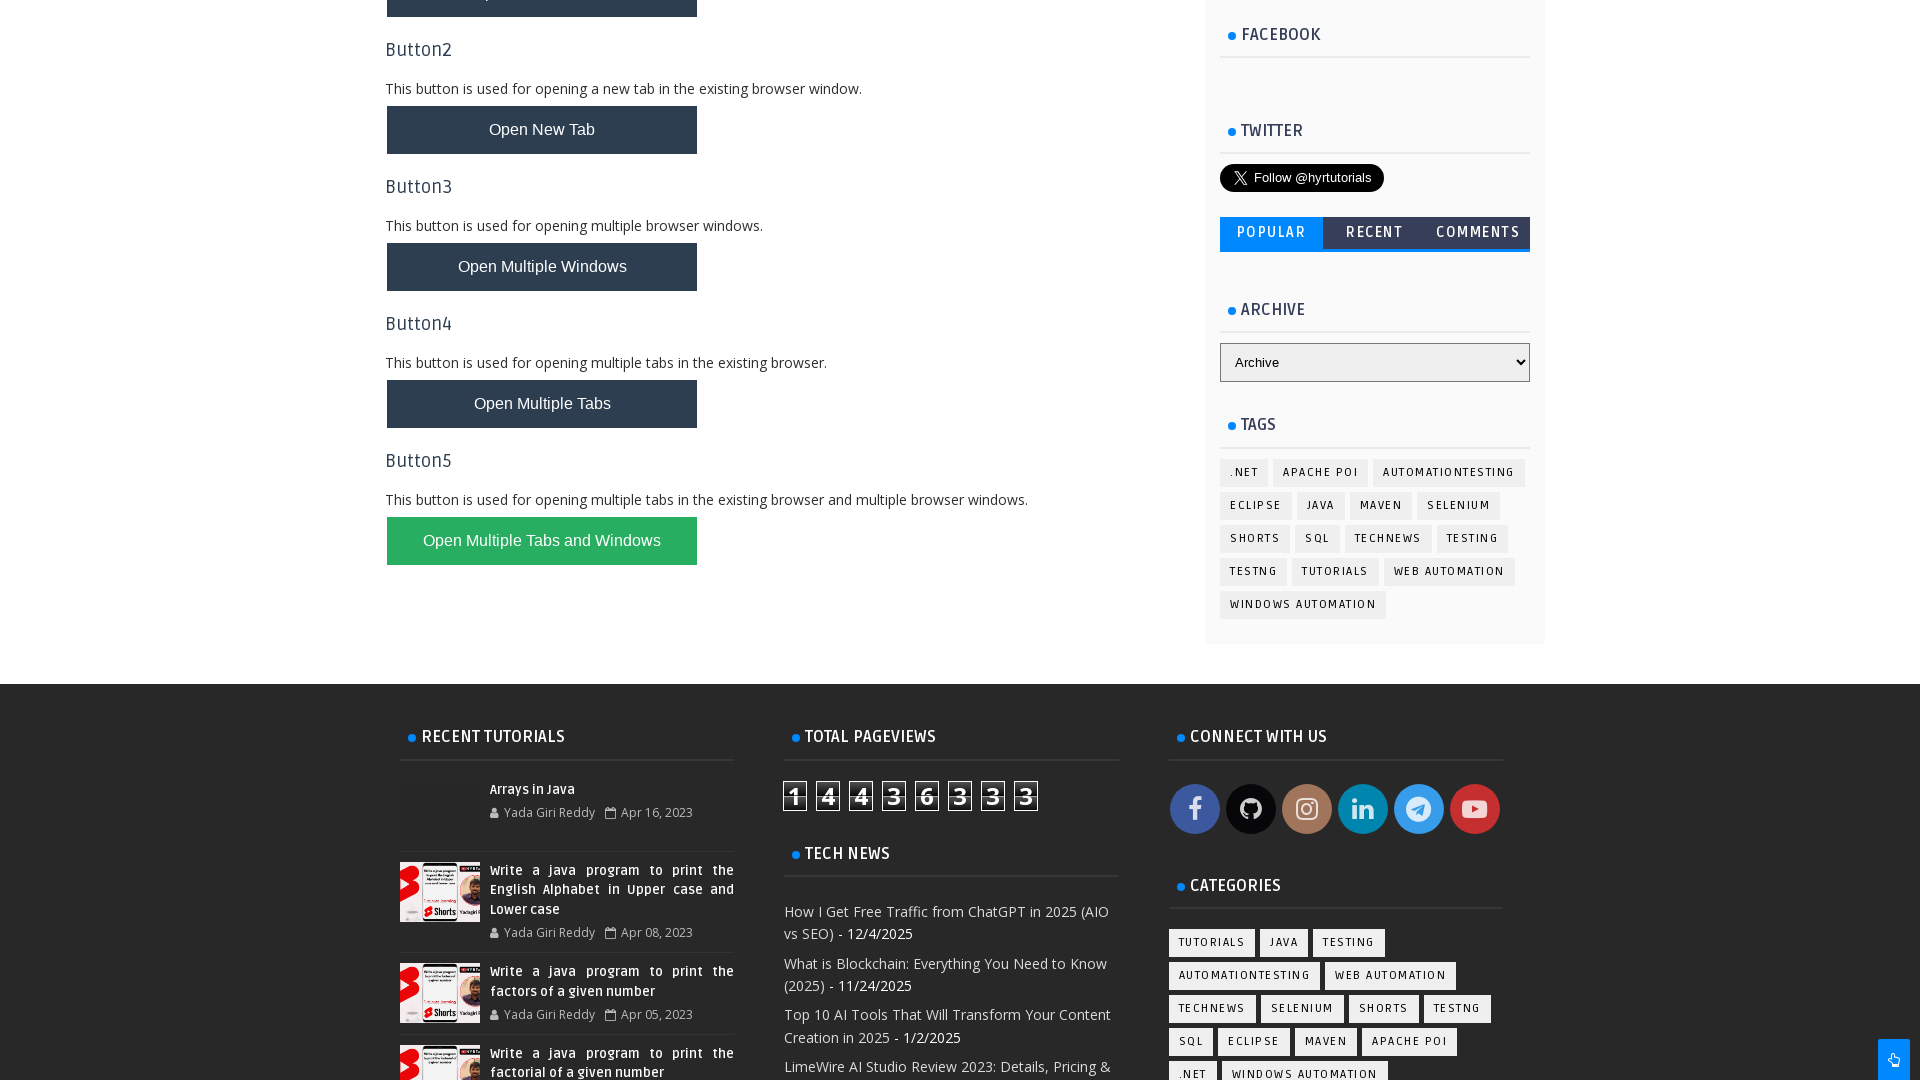

Page 4 URL: https://www.hyrtutorials.com/p/contactus.html
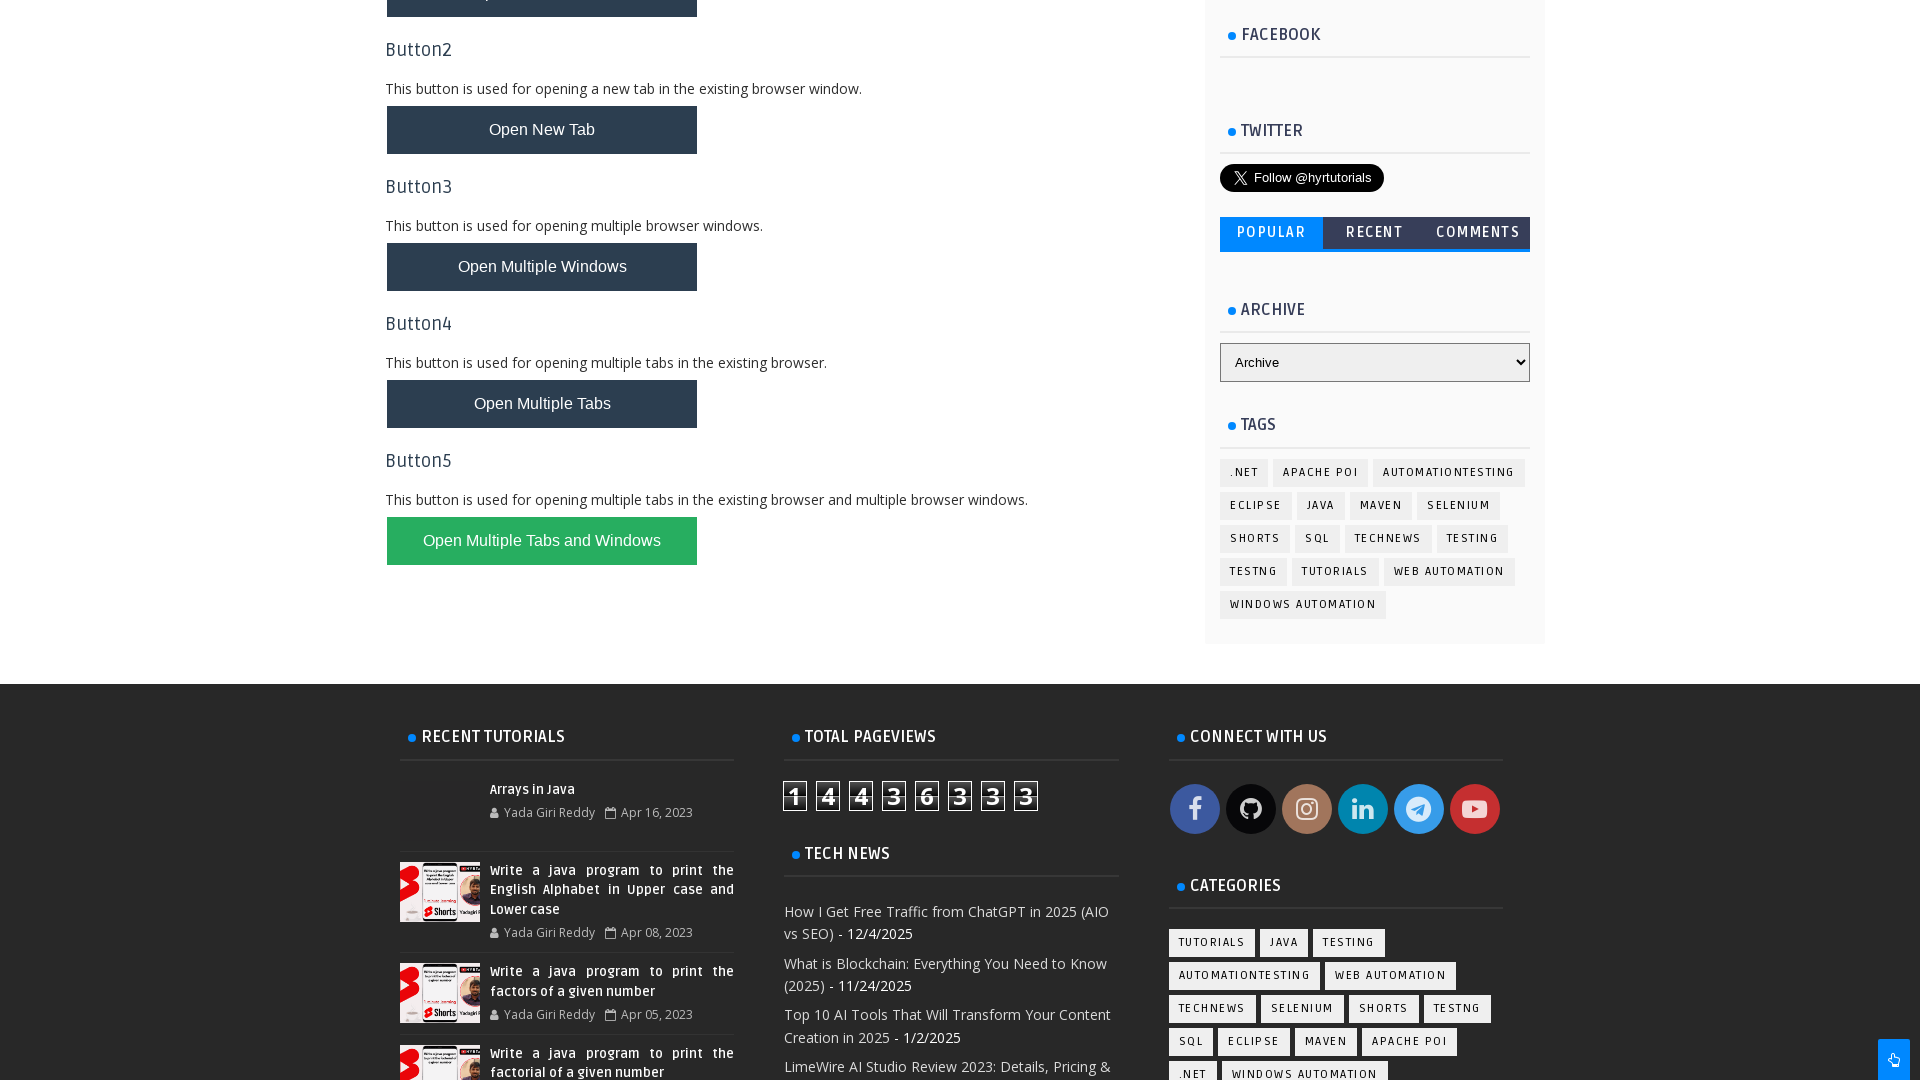

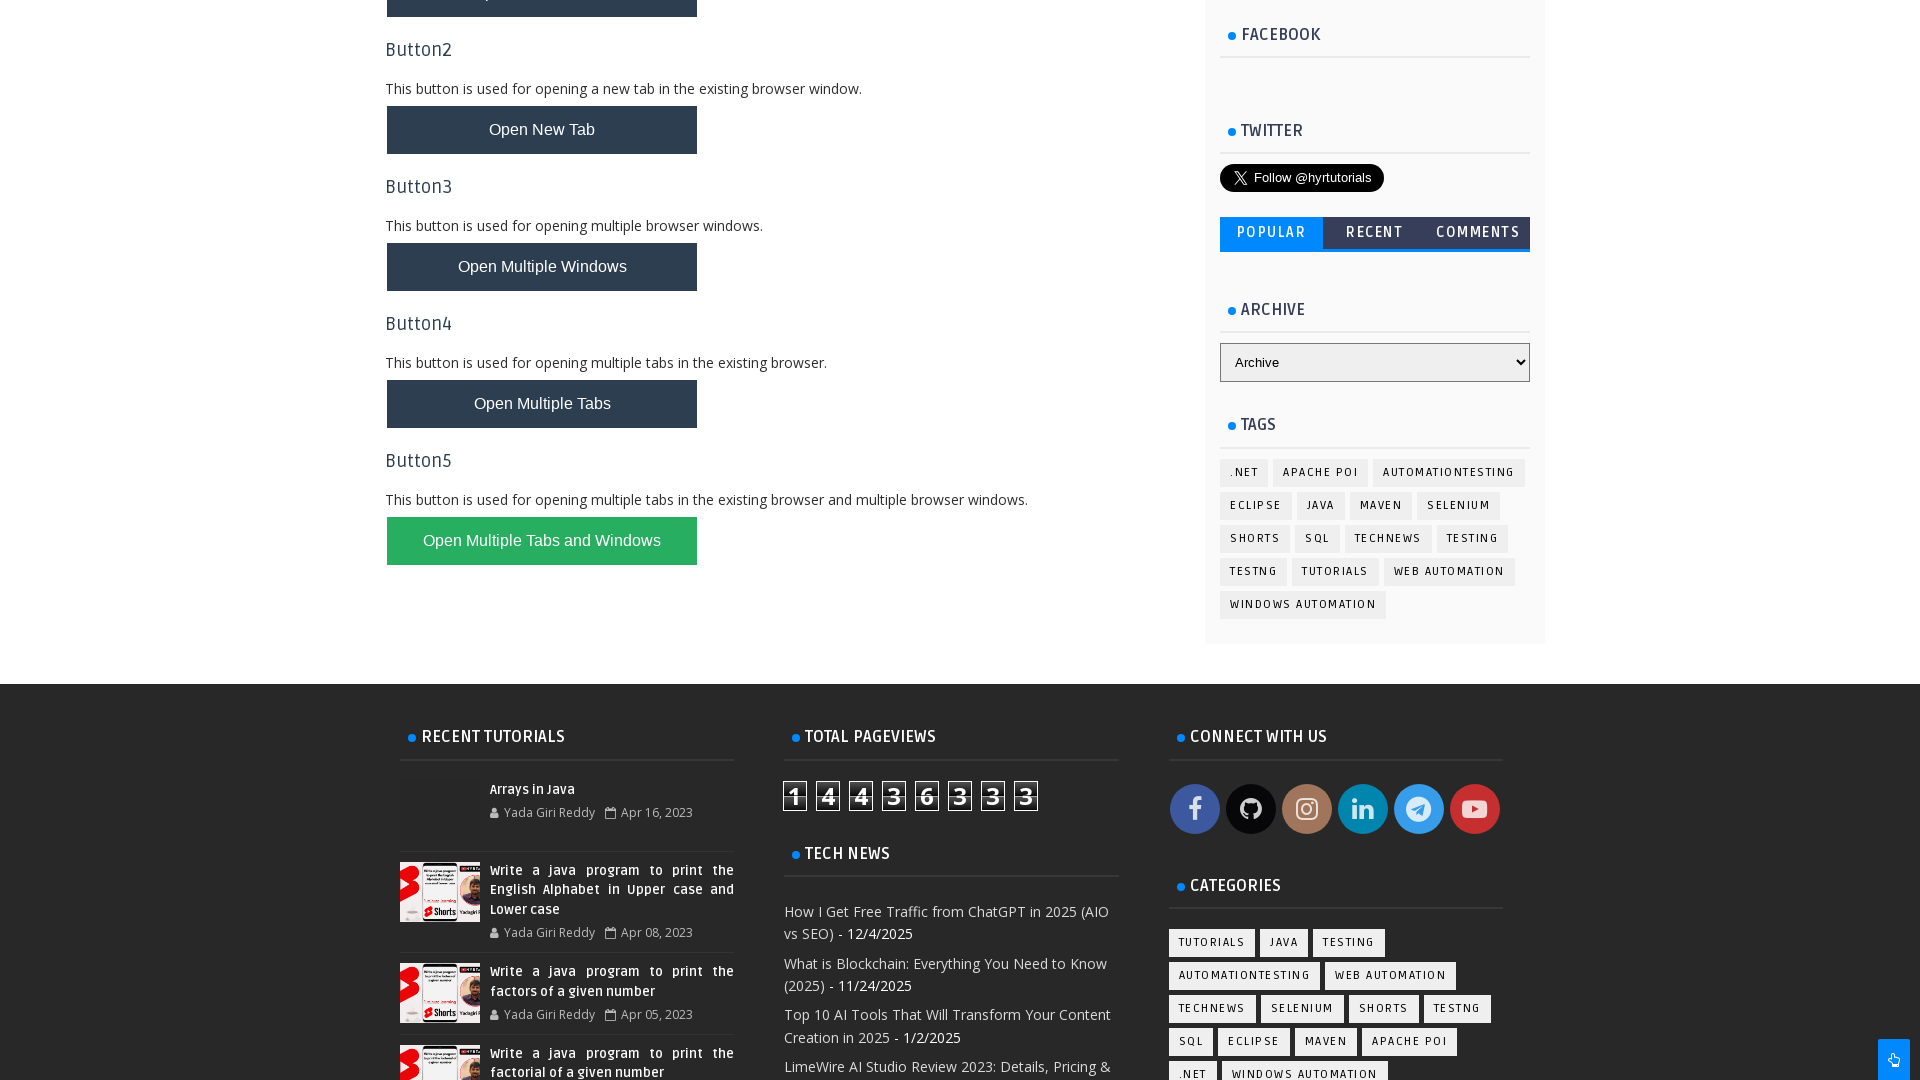